Tests a wait scenario by clicking a verify button and checking that a success message appears

Starting URL: http://suninjuly.github.io/wait1.html

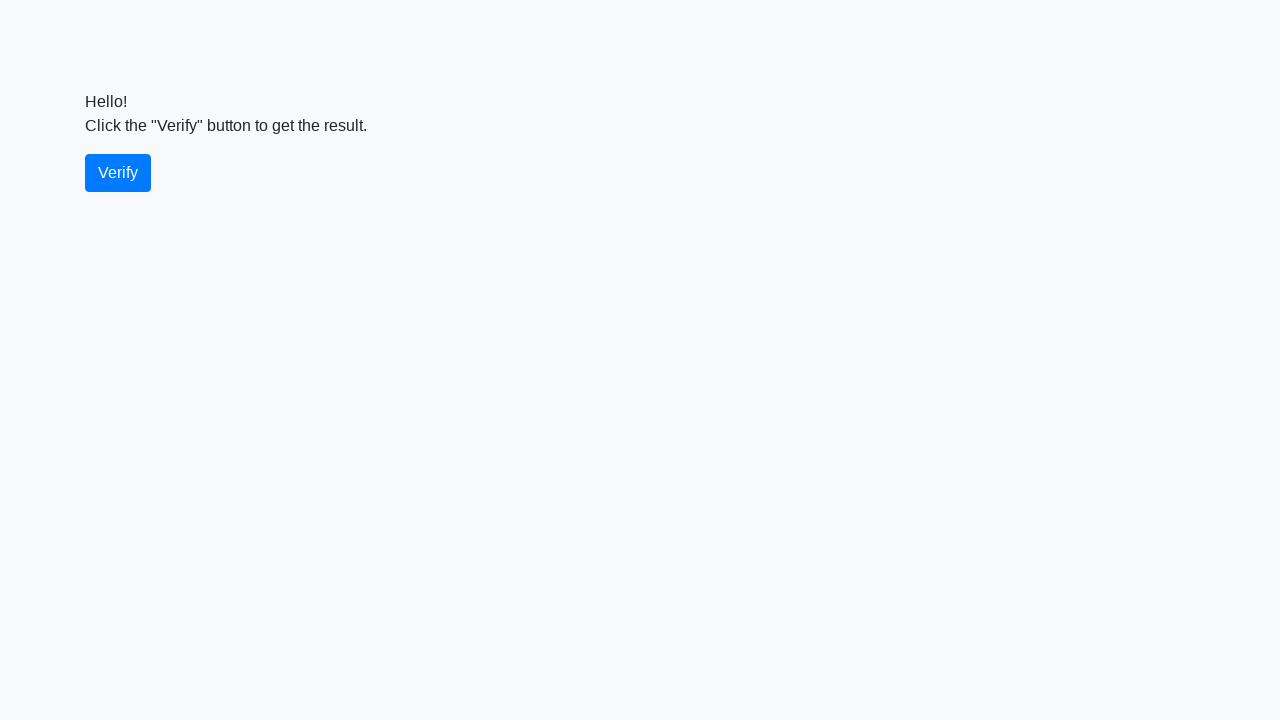

Clicked the verify button at (118, 173) on #verify
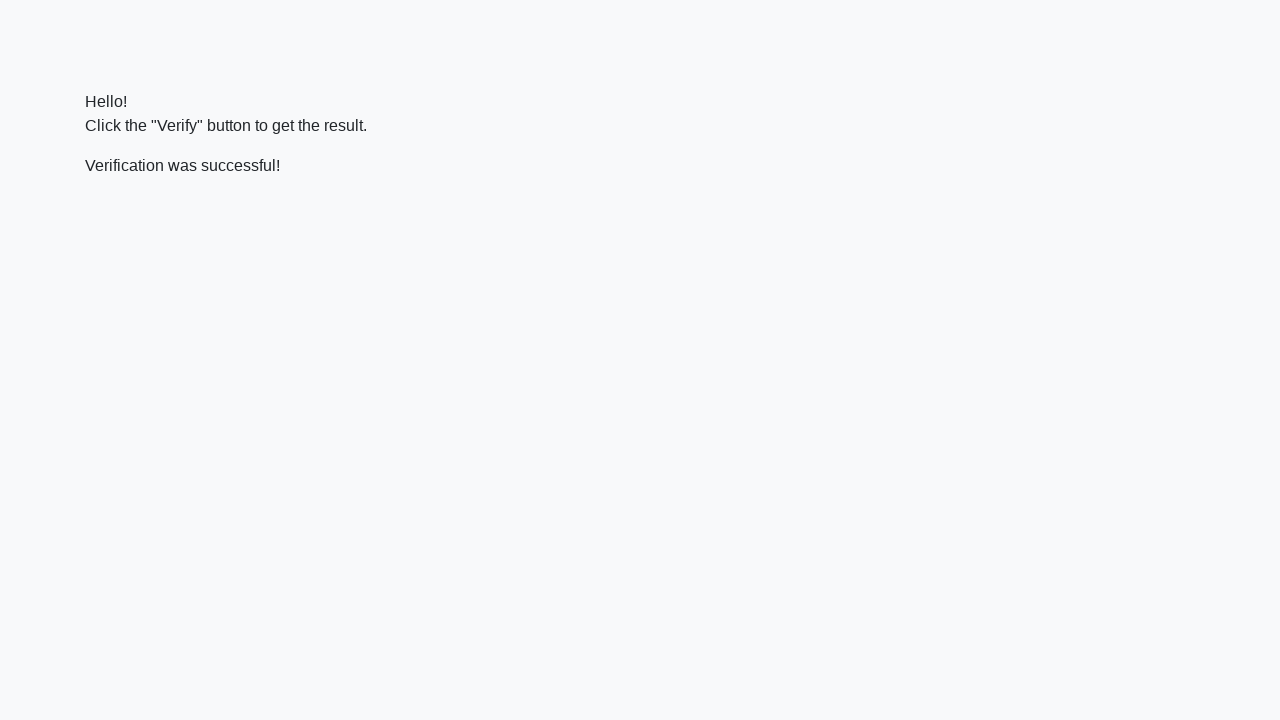

Located the verify message element
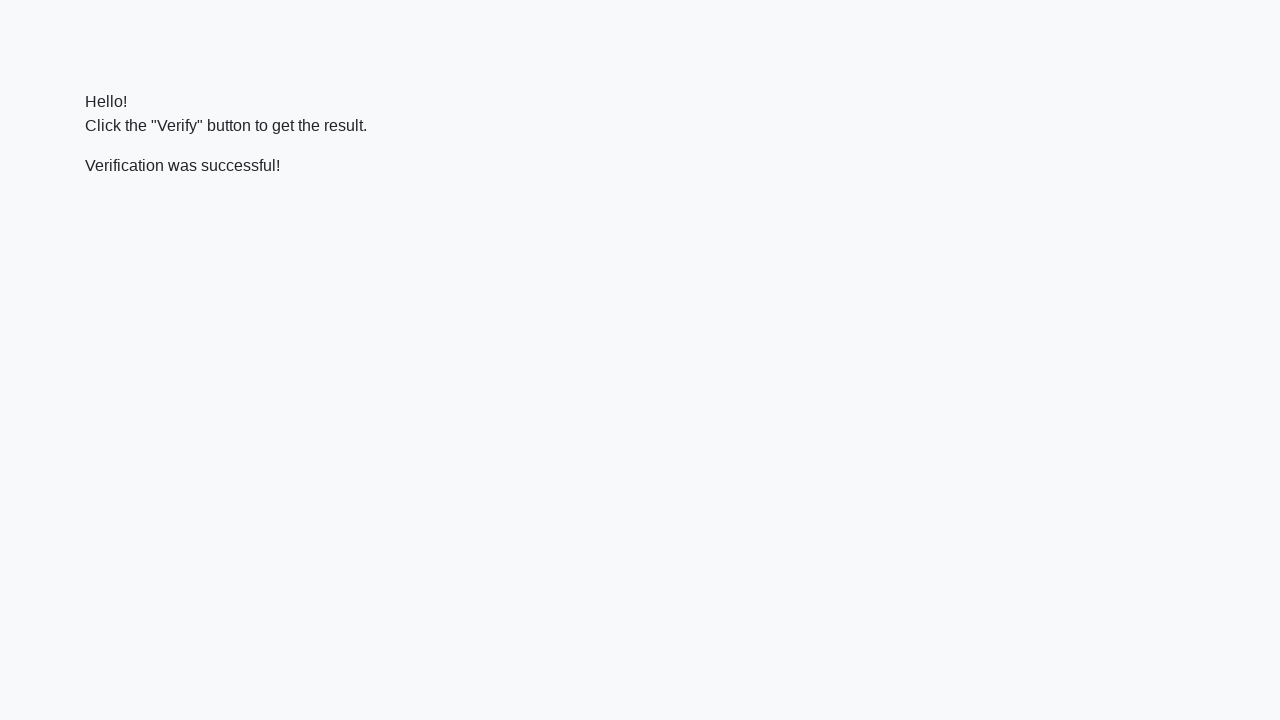

Waited for the success message to appear
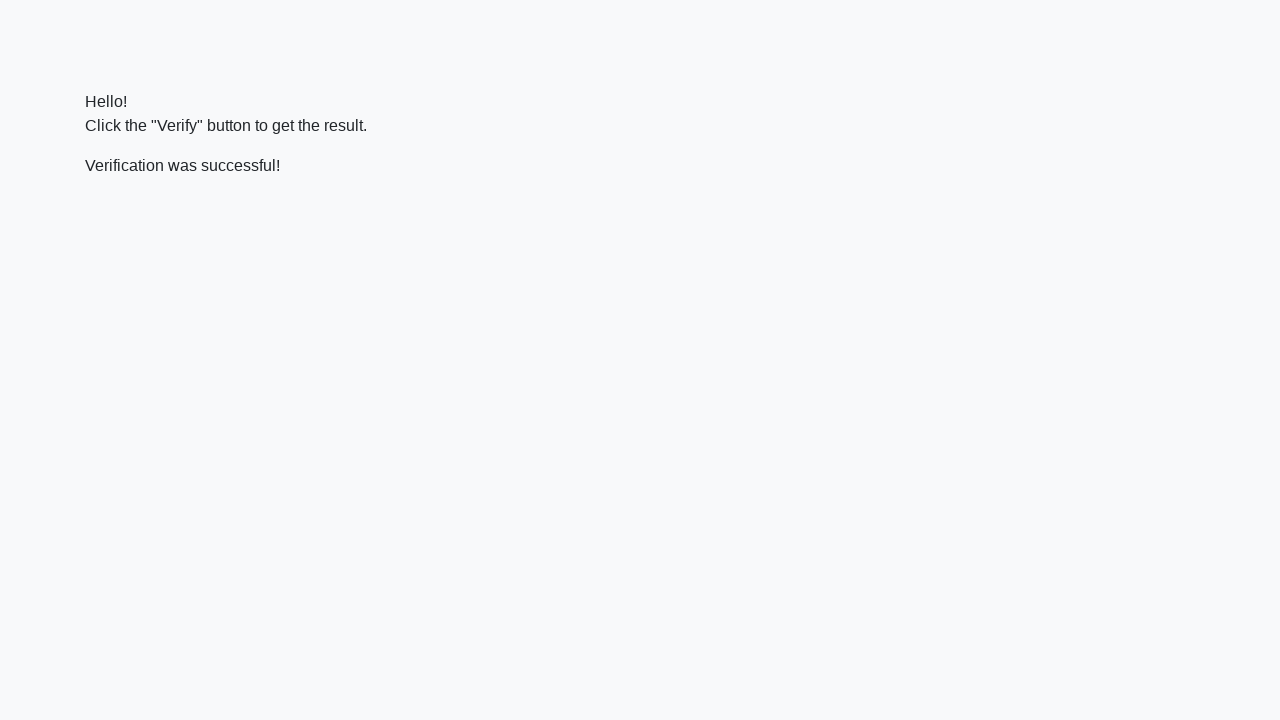

Verified that 'successful' text appears in the message
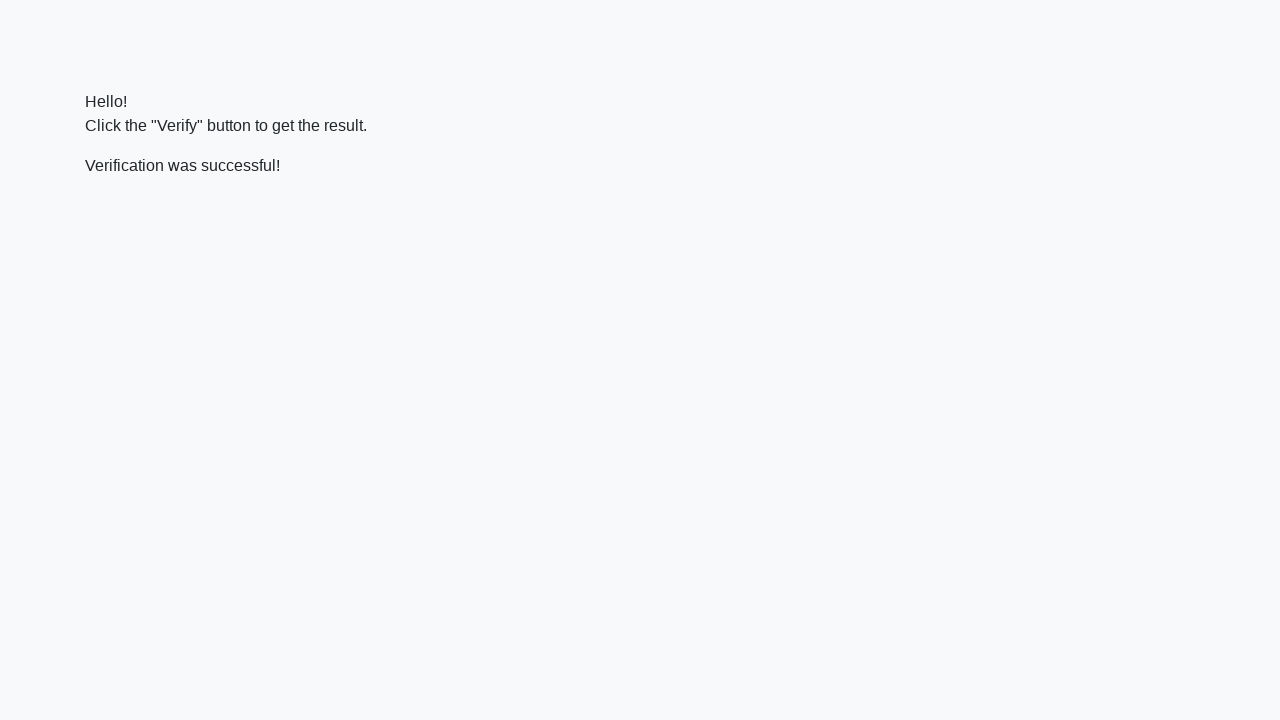

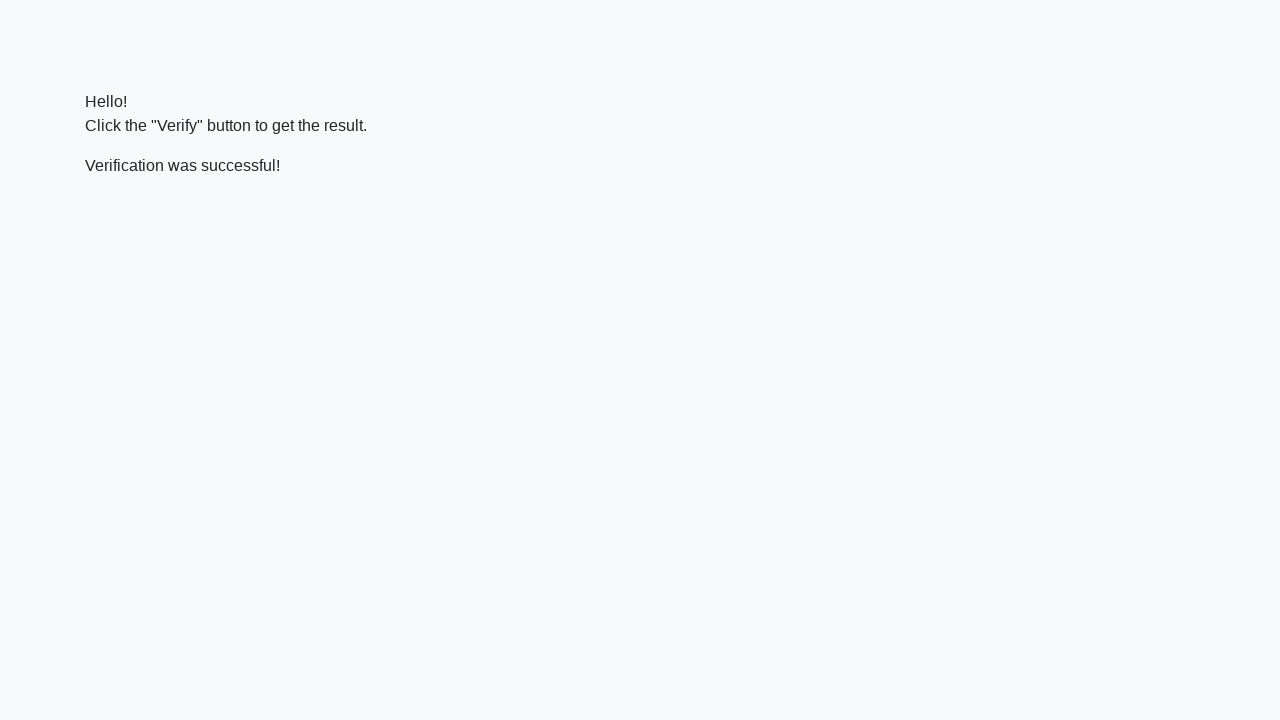